Tests the DevNet Jobs search functionality by entering different keywords and clicking search button

Starting URL: http://www.devnetjobsindia.org/rfp_assignments.aspx

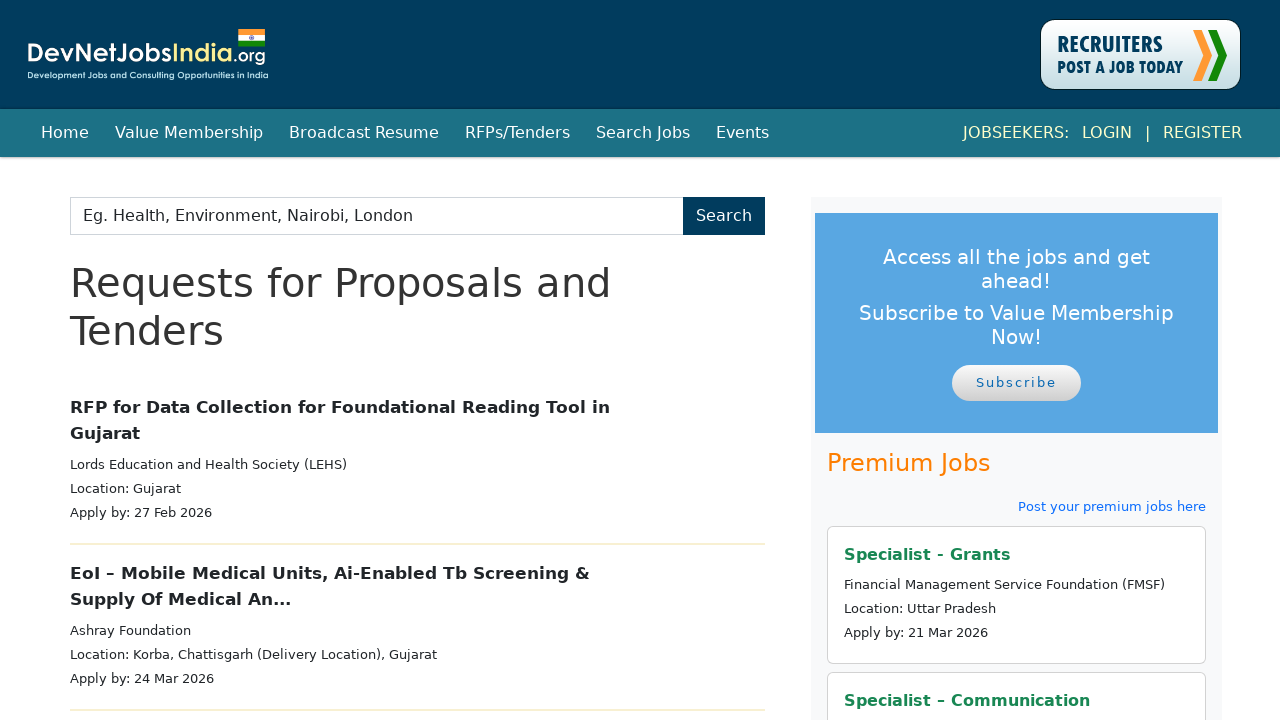

Cleared search field on #ContentPlaceHolder1_txtKeywords
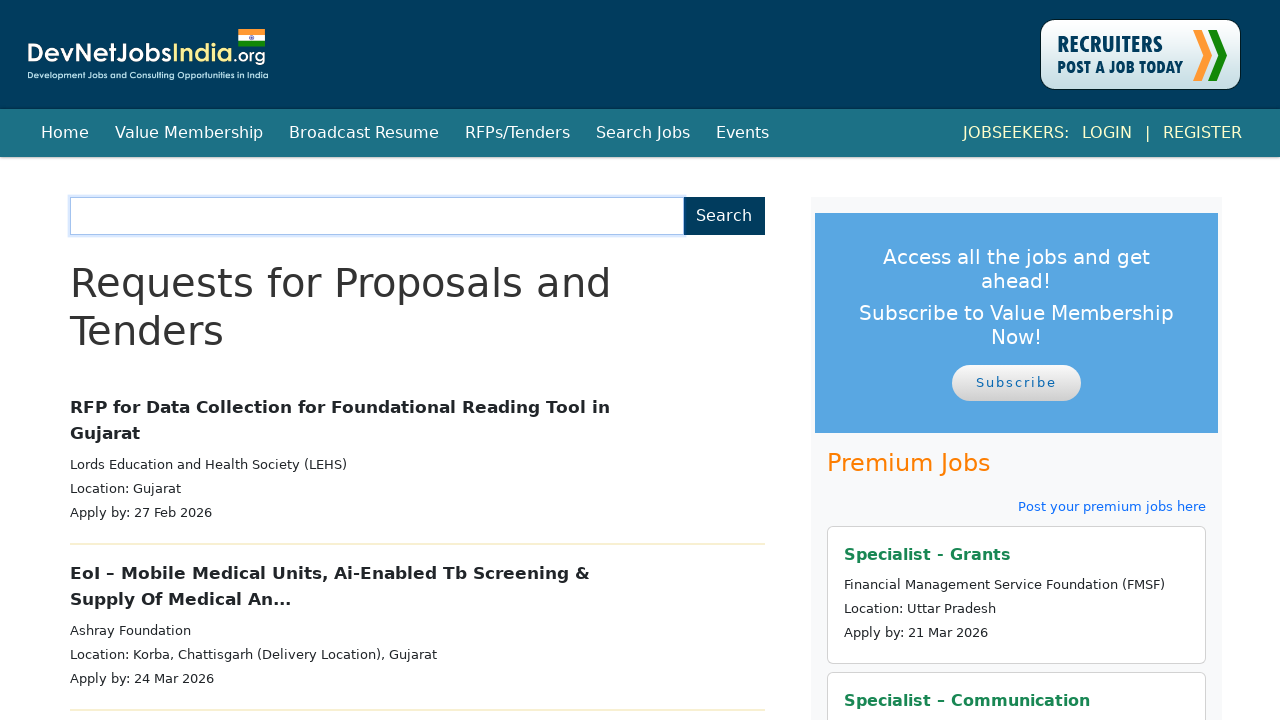

Filled search field with keyword 'Data' on #ContentPlaceHolder1_txtKeywords
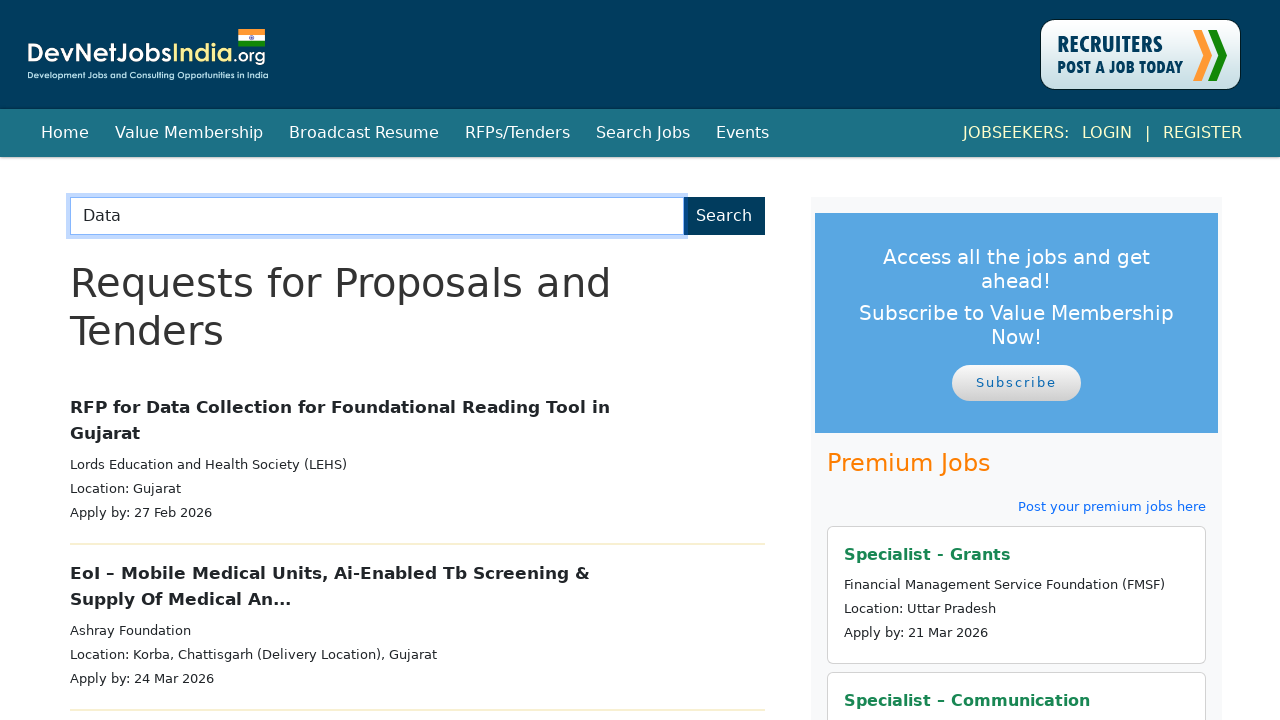

Clicked search button for keyword 'Data' at (724, 216) on #ContentPlaceHolder1_imgSearchJob
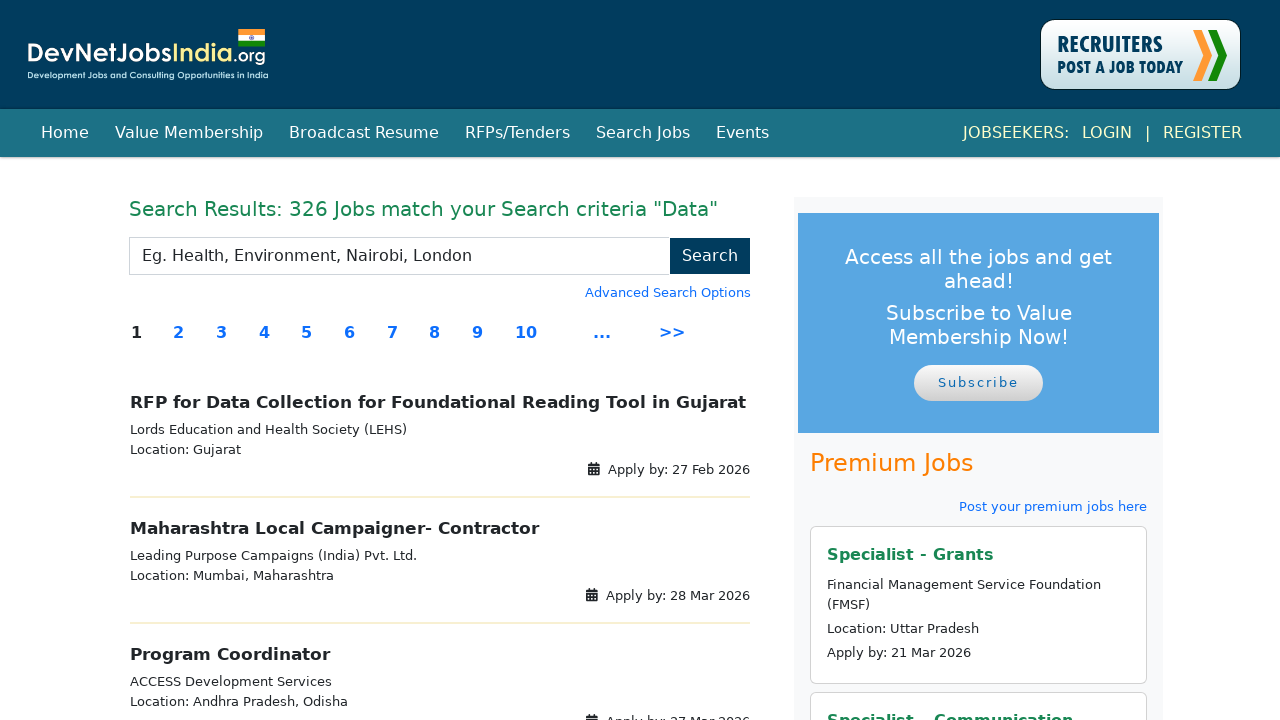

Search results loaded for keyword 'Data'
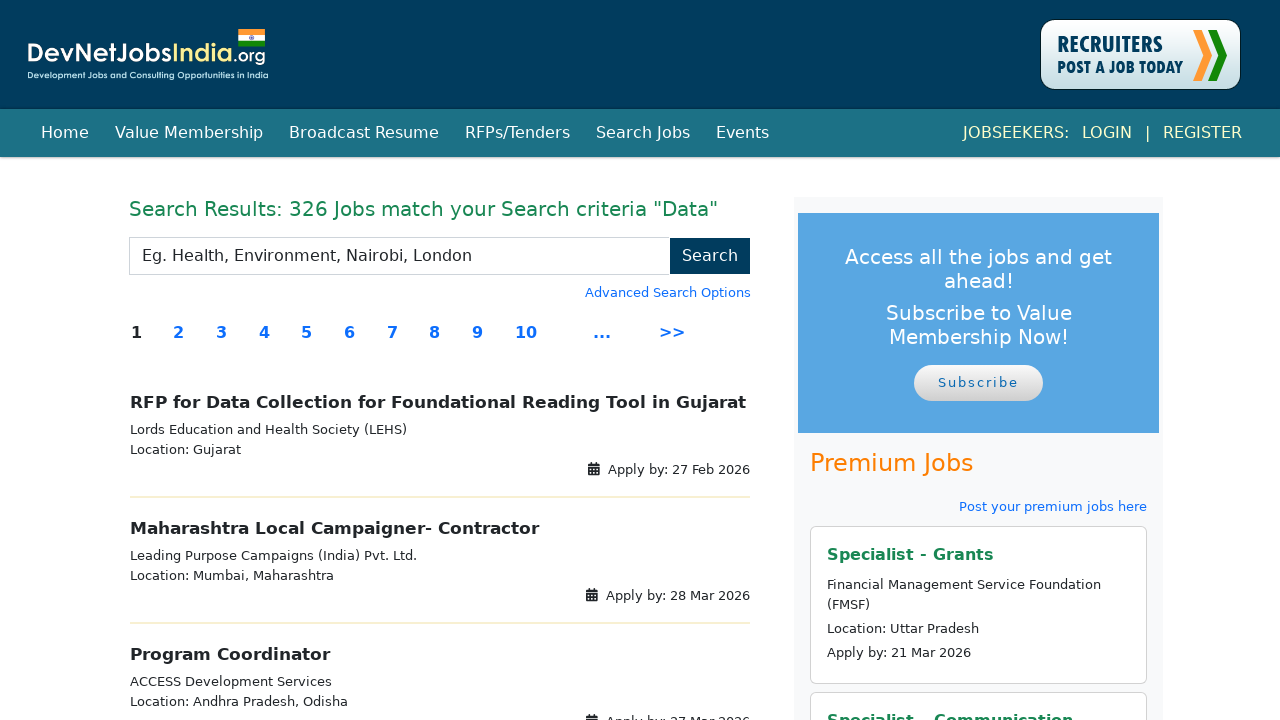

Navigated back to DevNet Jobs search page
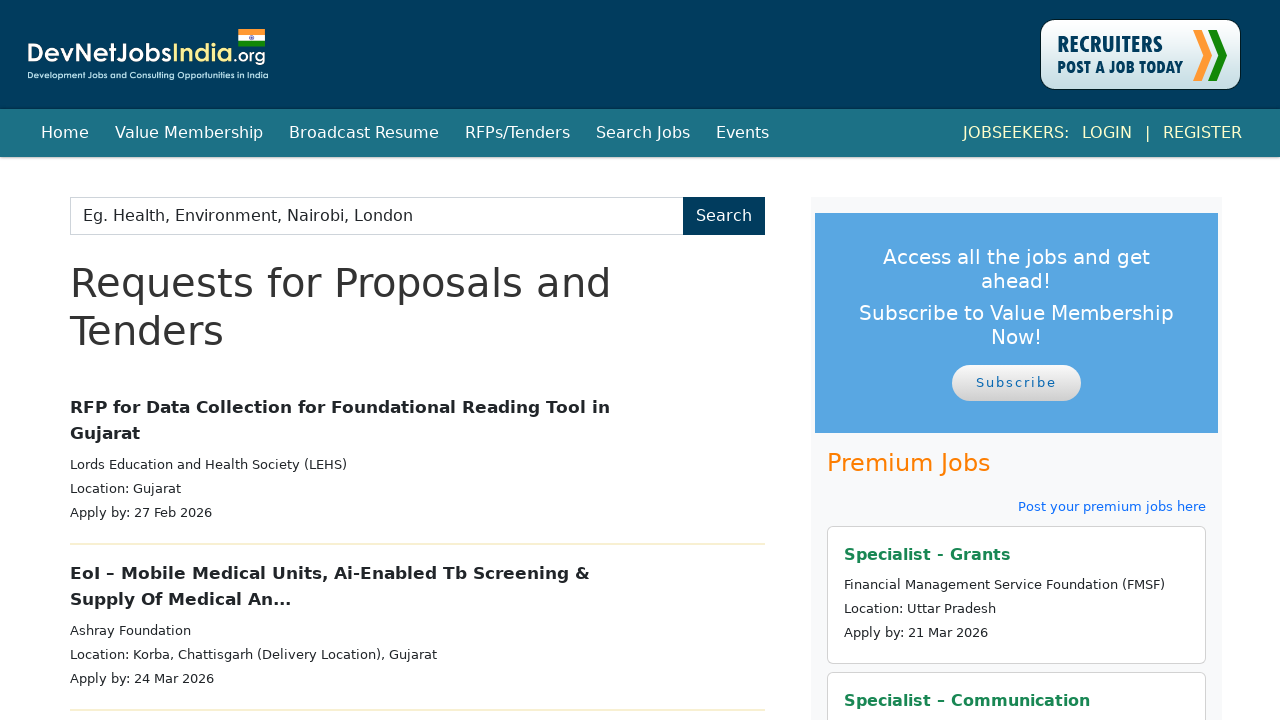

Cleared search field on #ContentPlaceHolder1_txtKeywords
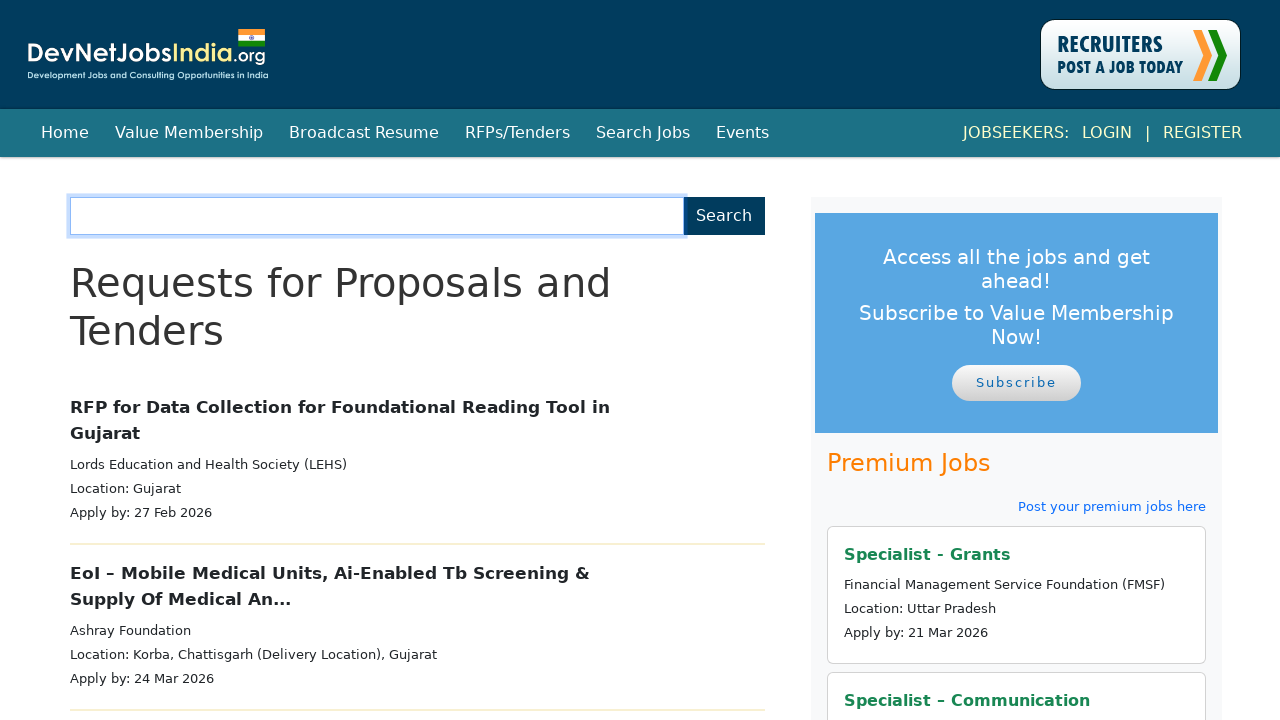

Filled search field with keyword 'Technology' on #ContentPlaceHolder1_txtKeywords
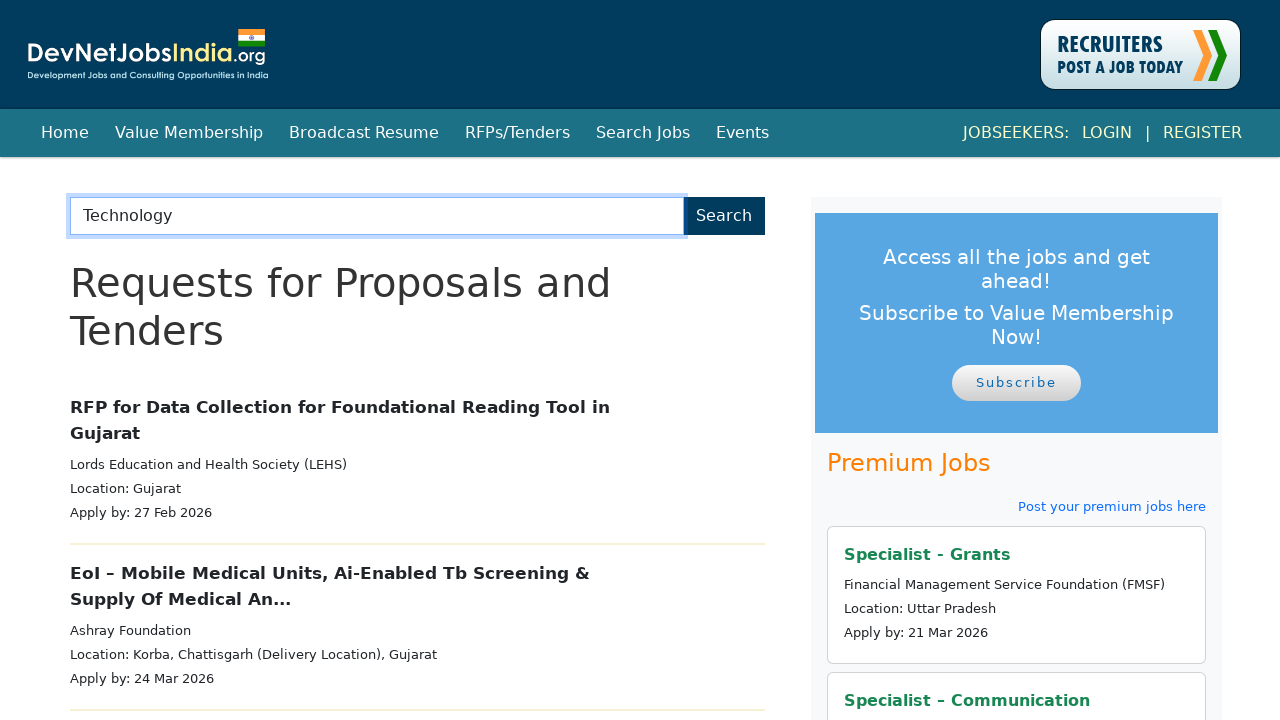

Clicked search button for keyword 'Technology' at (724, 216) on #ContentPlaceHolder1_imgSearchJob
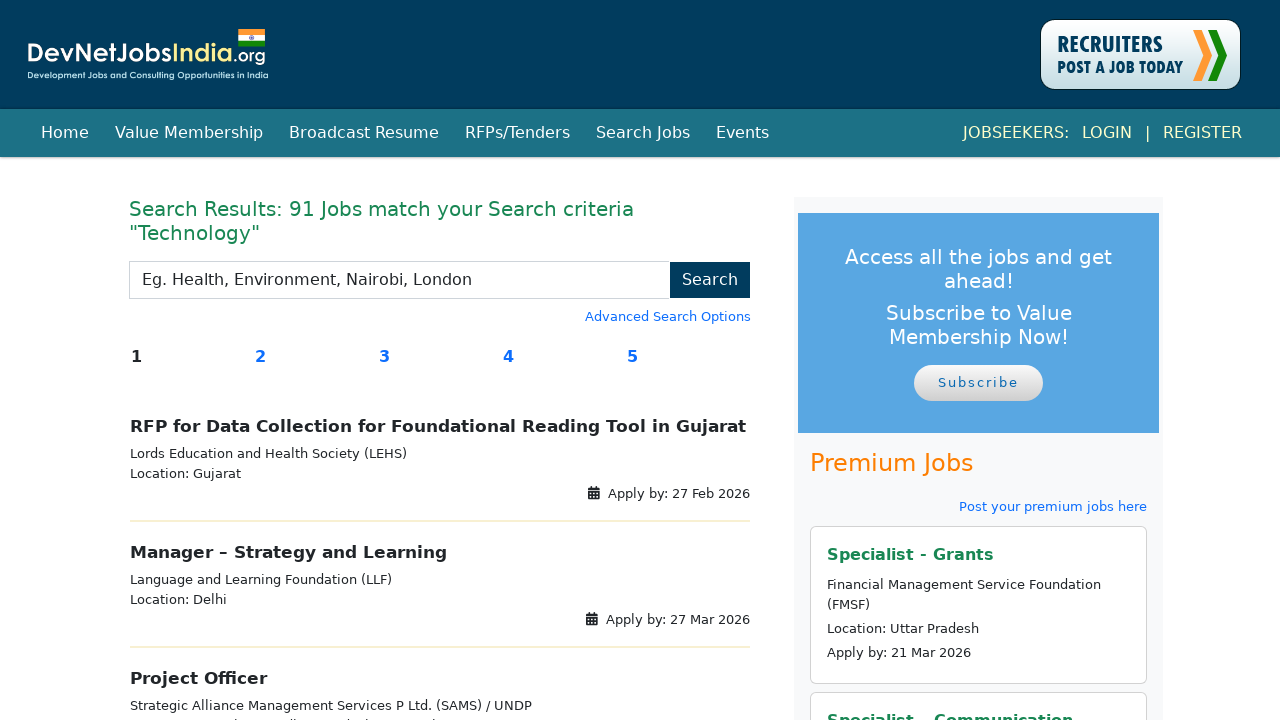

Search results loaded for keyword 'Technology'
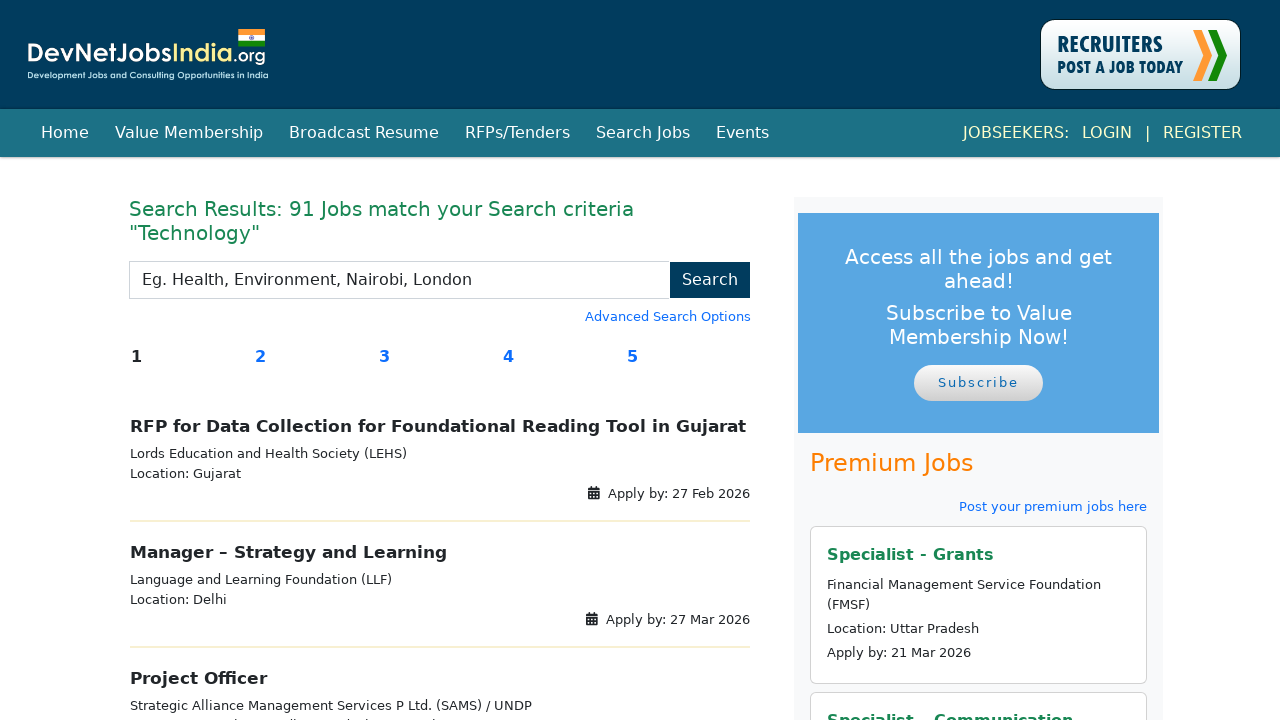

Navigated back to DevNet Jobs search page
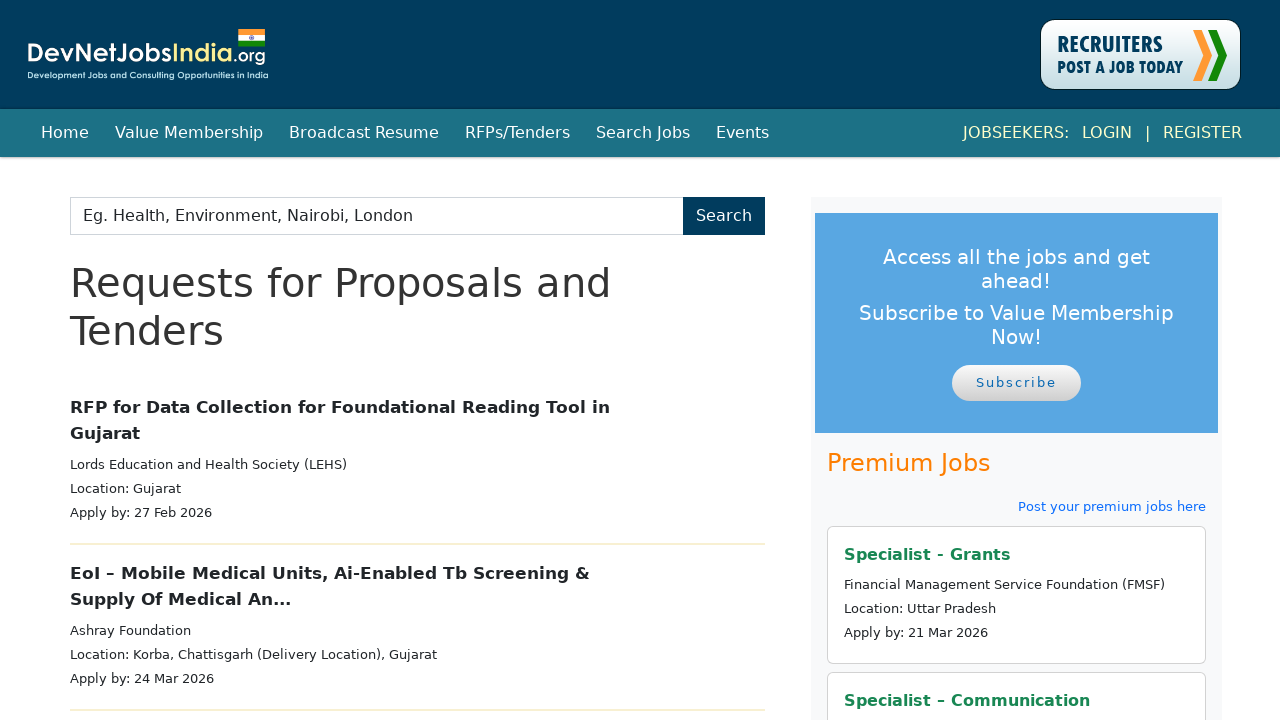

Cleared search field on #ContentPlaceHolder1_txtKeywords
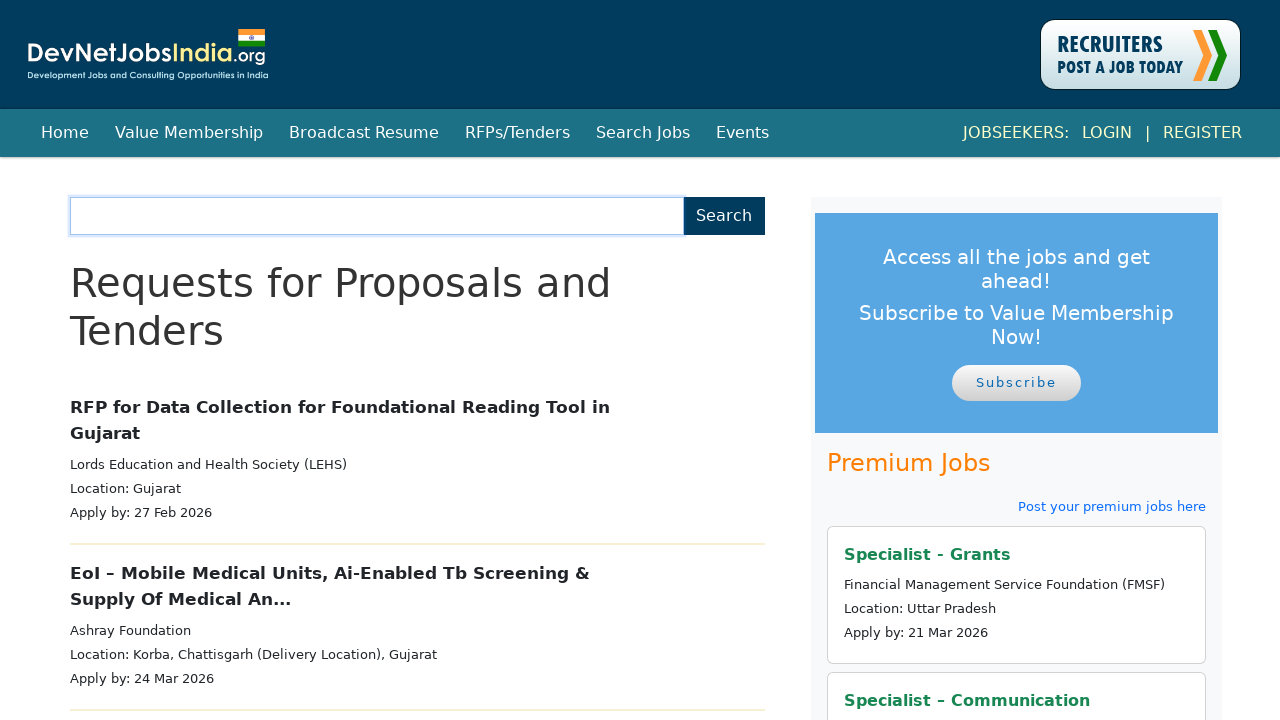

Filled search field with keyword 'MIS' on #ContentPlaceHolder1_txtKeywords
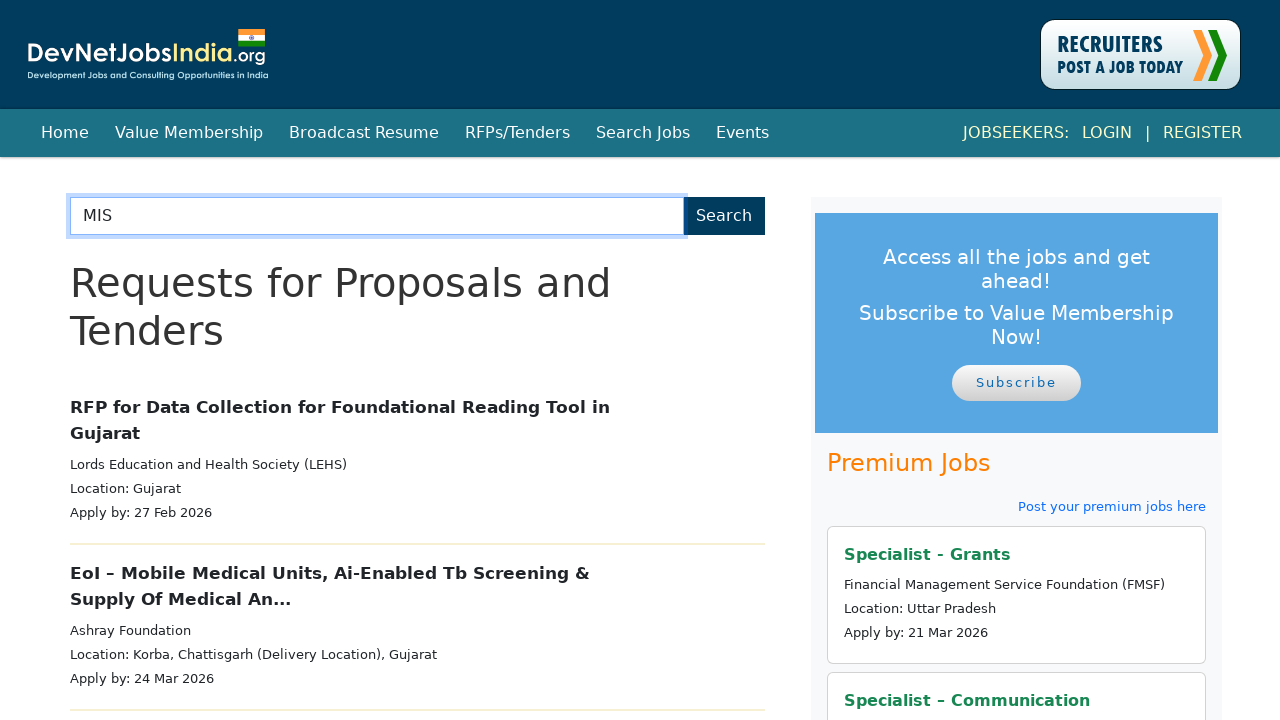

Clicked search button for keyword 'MIS' at (724, 216) on #ContentPlaceHolder1_imgSearchJob
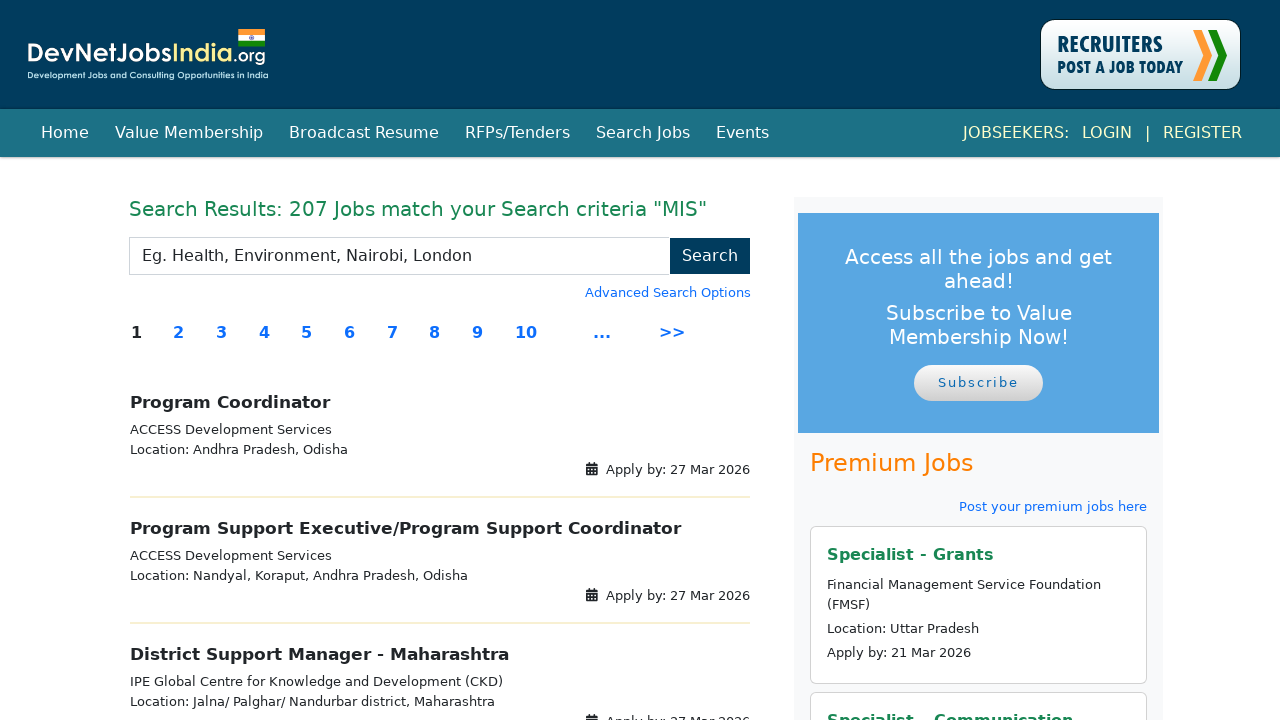

Search results loaded for keyword 'MIS'
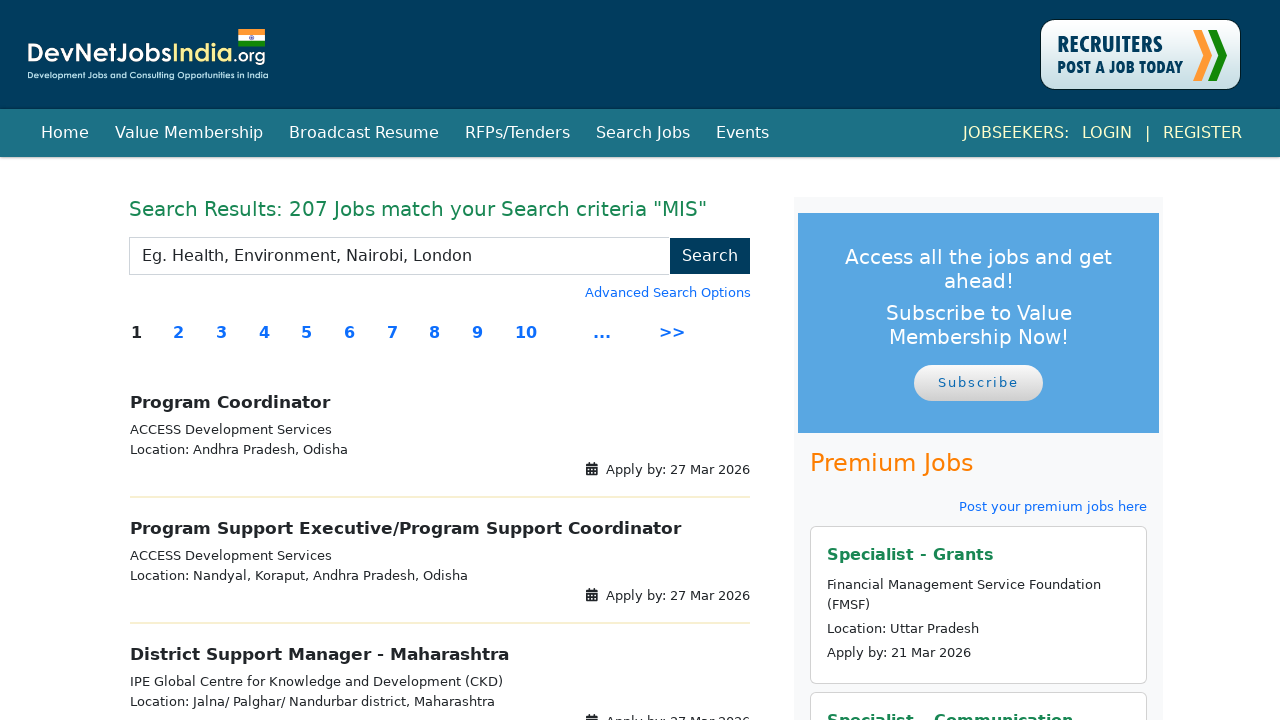

Navigated back to DevNet Jobs search page
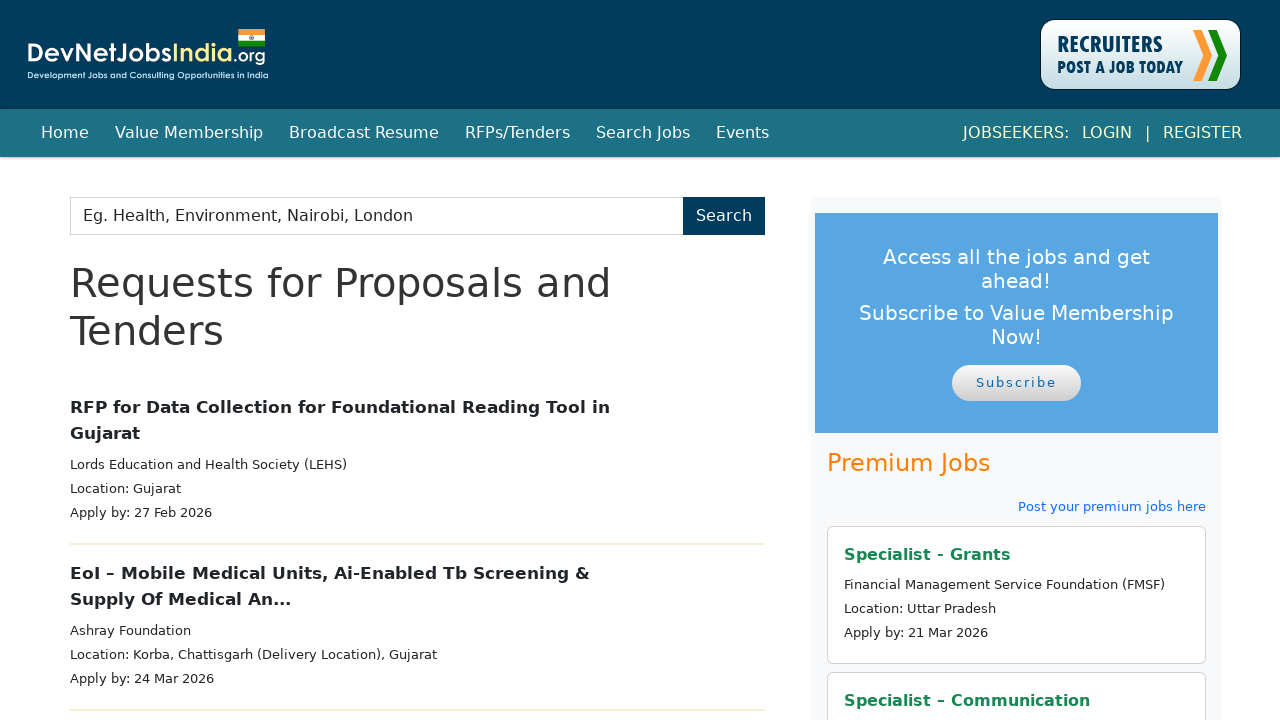

Cleared search field on #ContentPlaceHolder1_txtKeywords
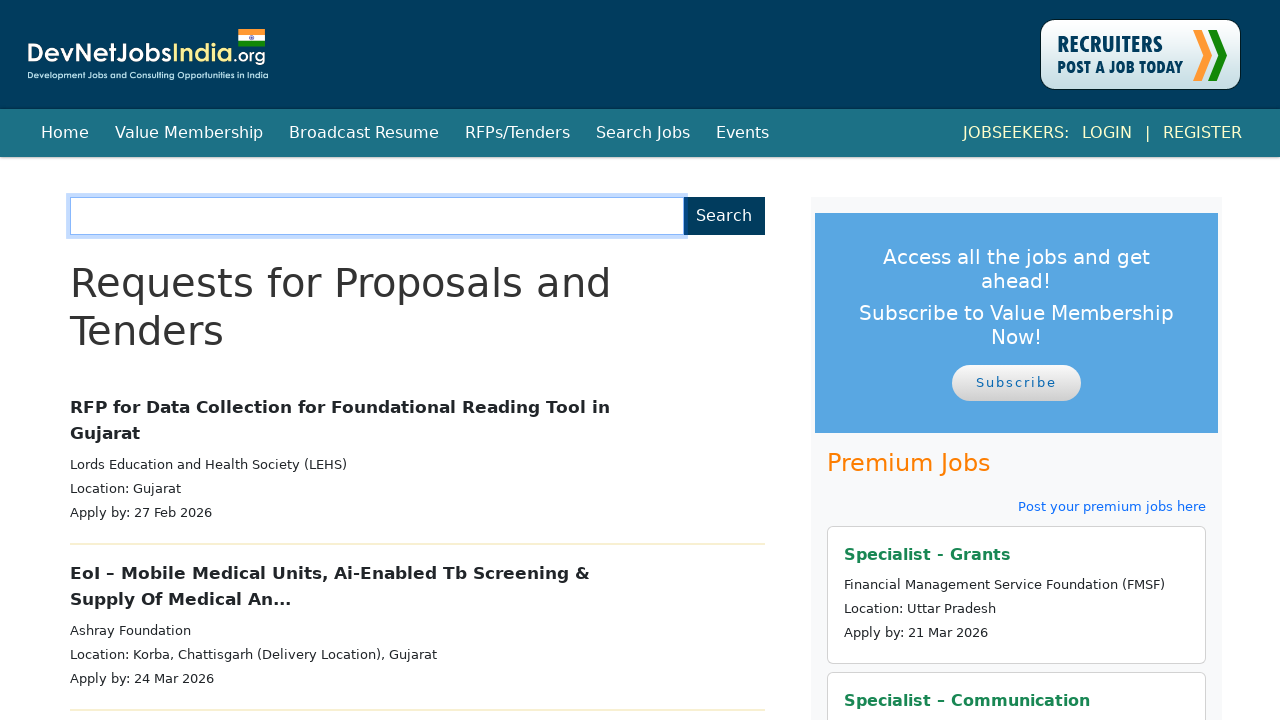

Filled search field with keyword 'IT' on #ContentPlaceHolder1_txtKeywords
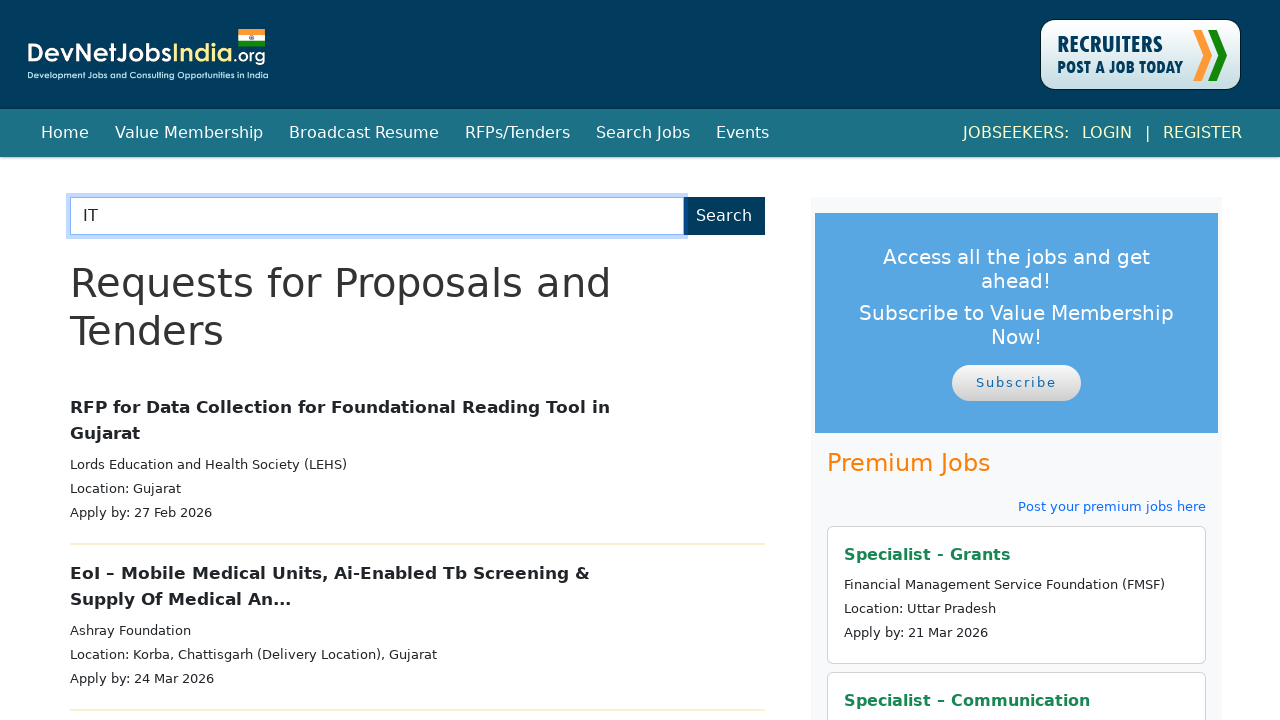

Clicked search button for keyword 'IT' at (724, 216) on #ContentPlaceHolder1_imgSearchJob
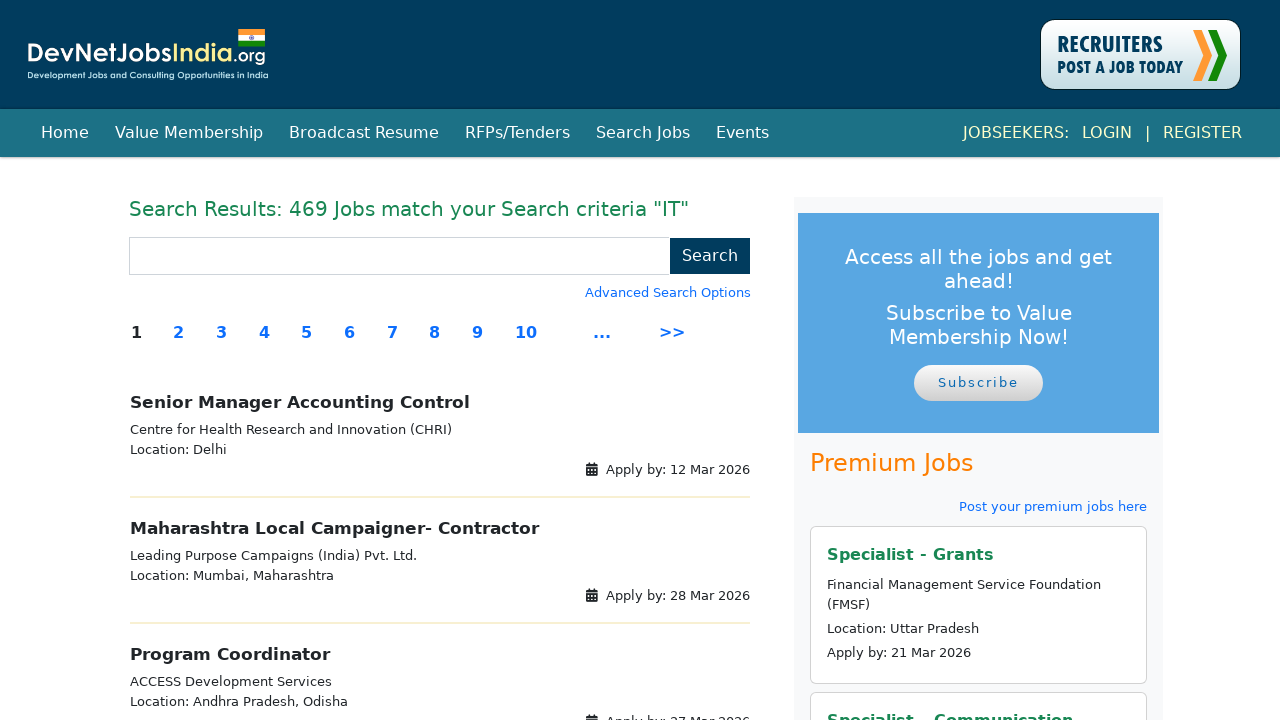

Search results loaded for keyword 'IT'
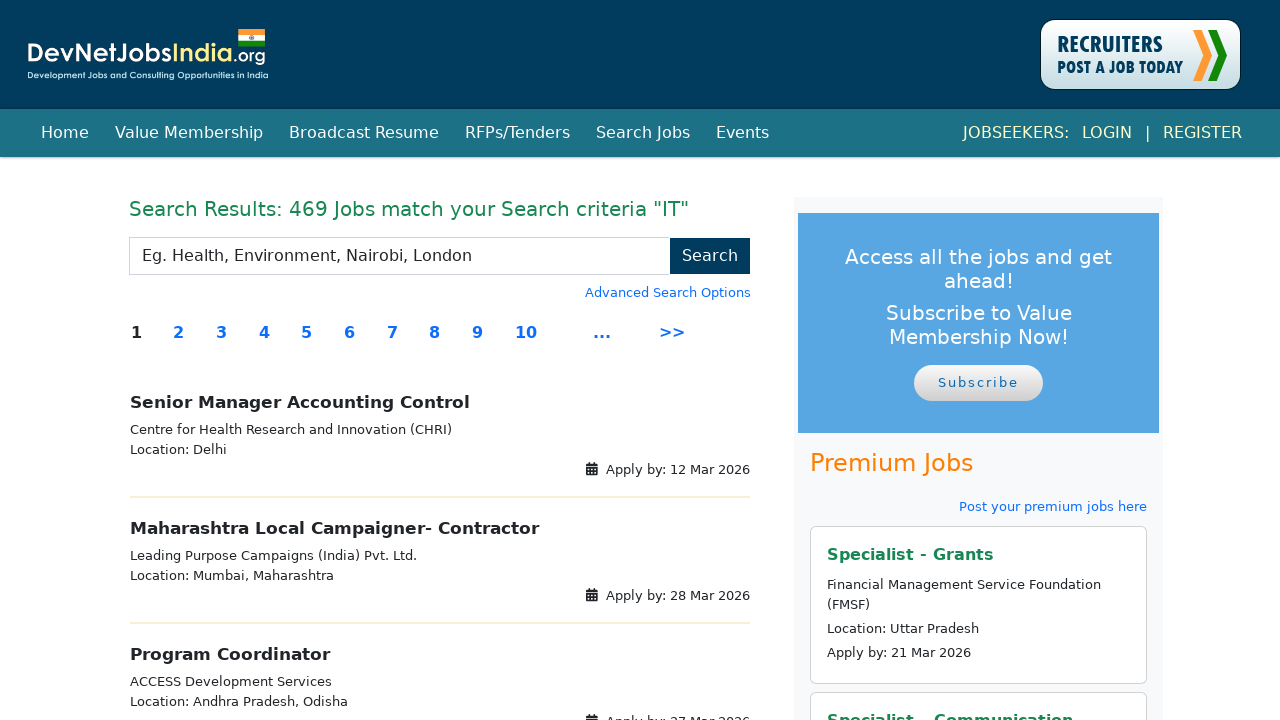

Navigated back to DevNet Jobs search page
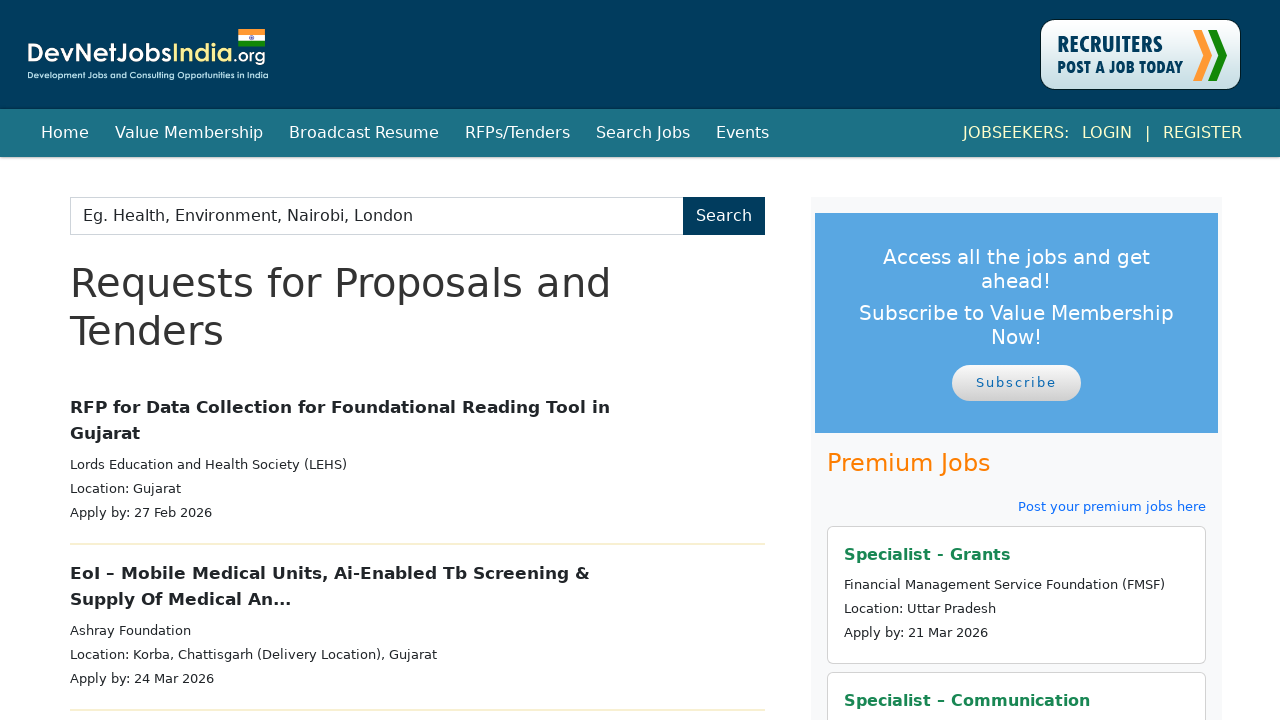

Cleared search field on #ContentPlaceHolder1_txtKeywords
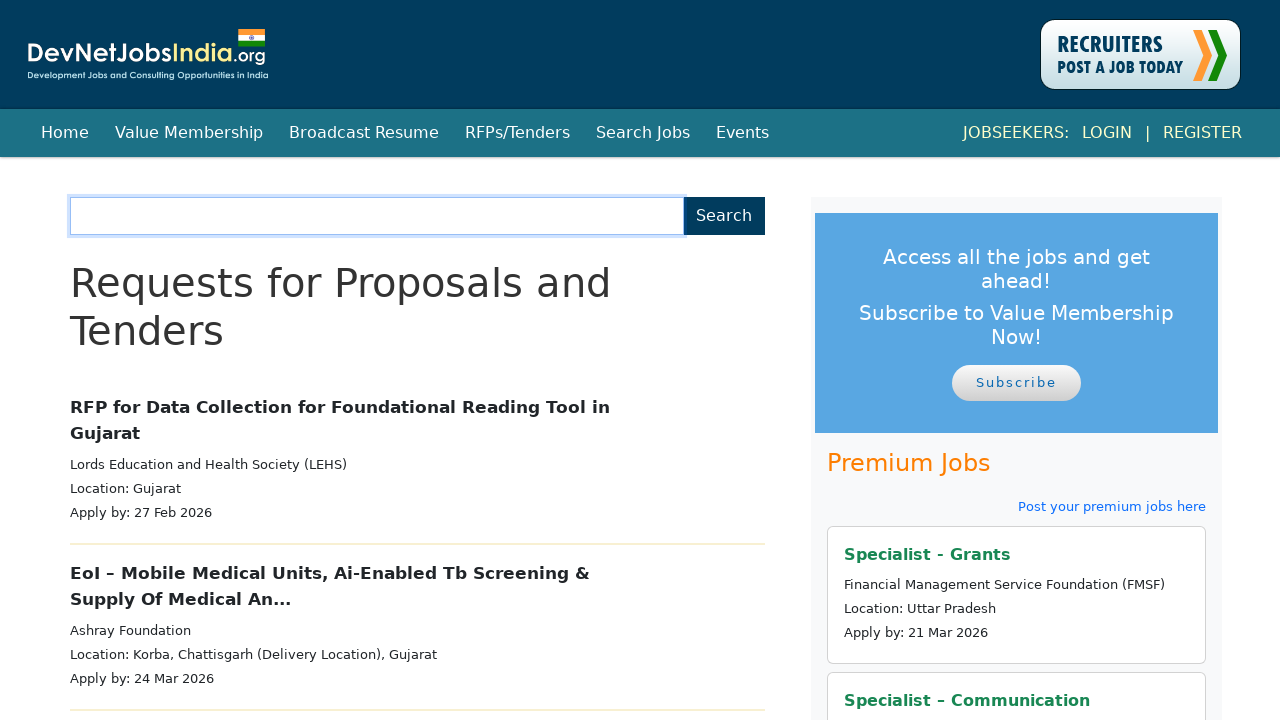

Filled search field with keyword 'Monitoring' on #ContentPlaceHolder1_txtKeywords
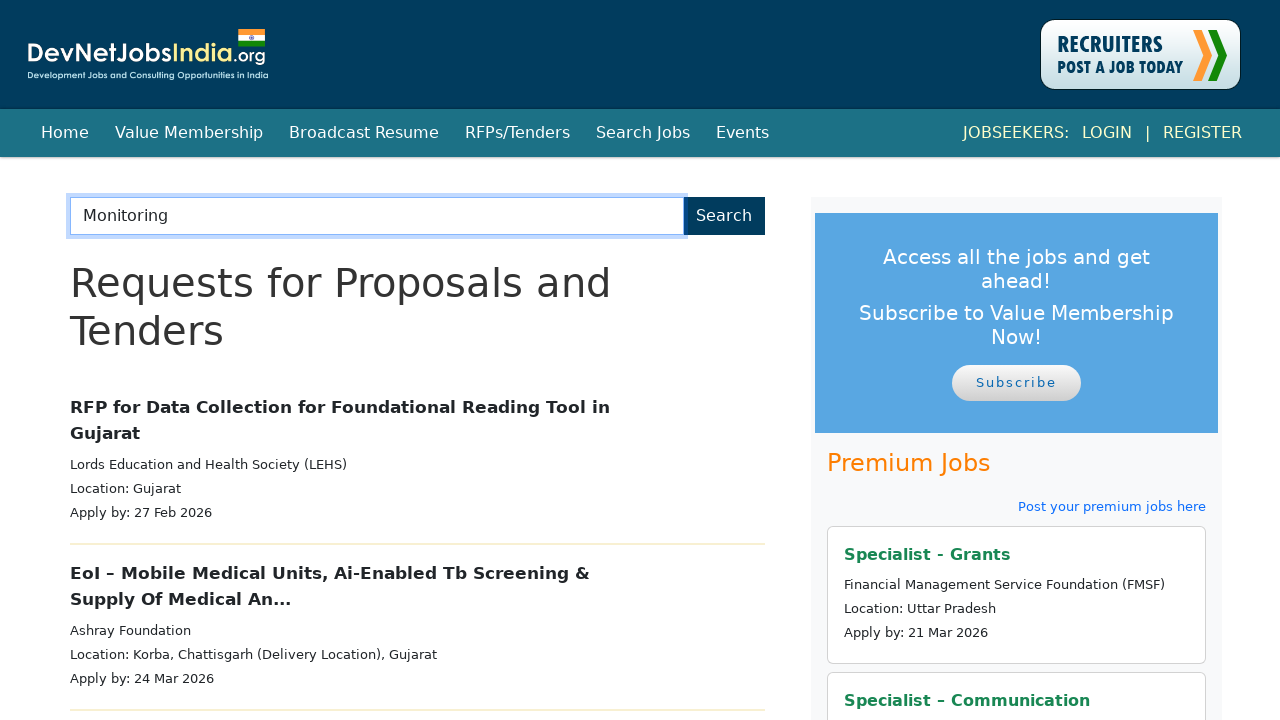

Clicked search button for keyword 'Monitoring' at (724, 216) on #ContentPlaceHolder1_imgSearchJob
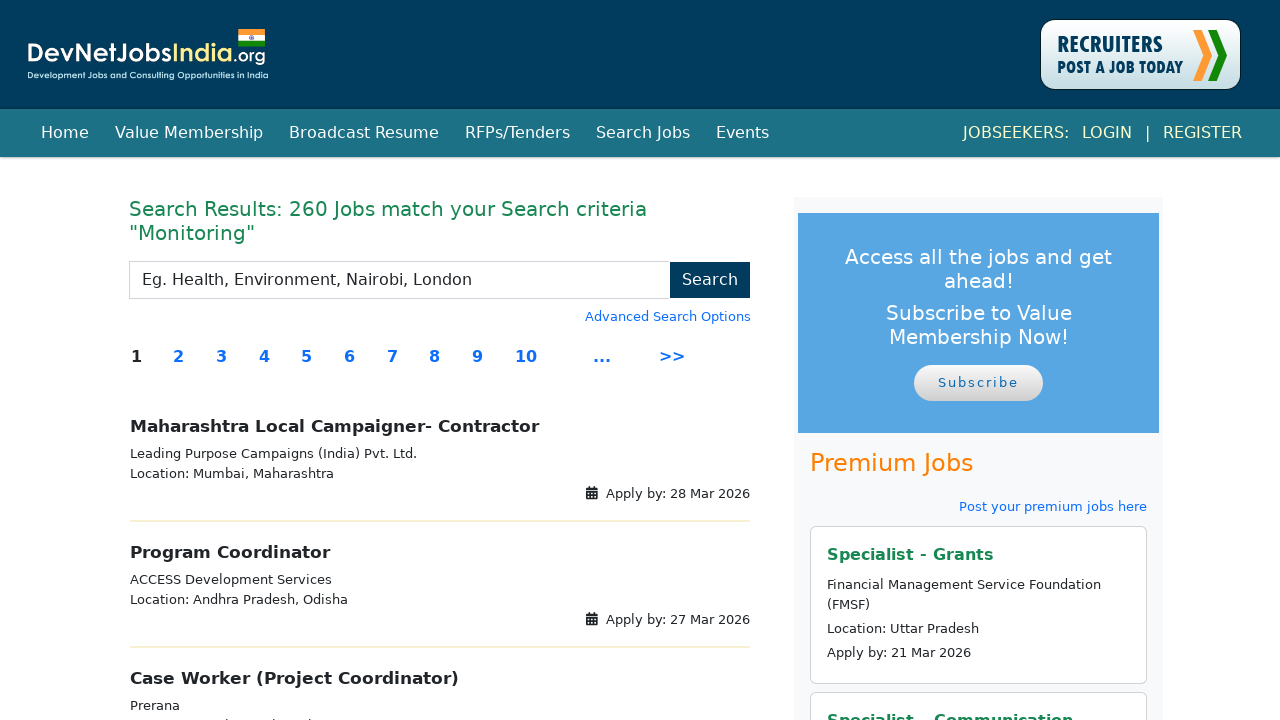

Search results loaded for keyword 'Monitoring'
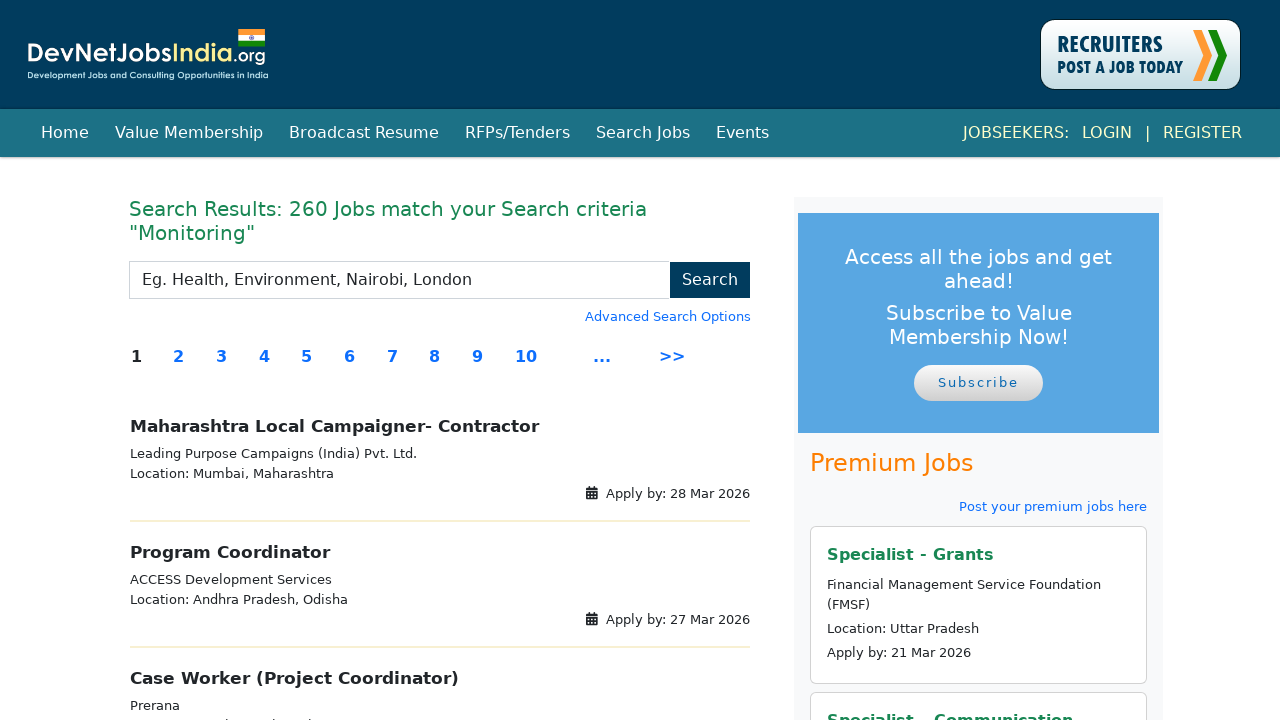

Navigated back to DevNet Jobs search page
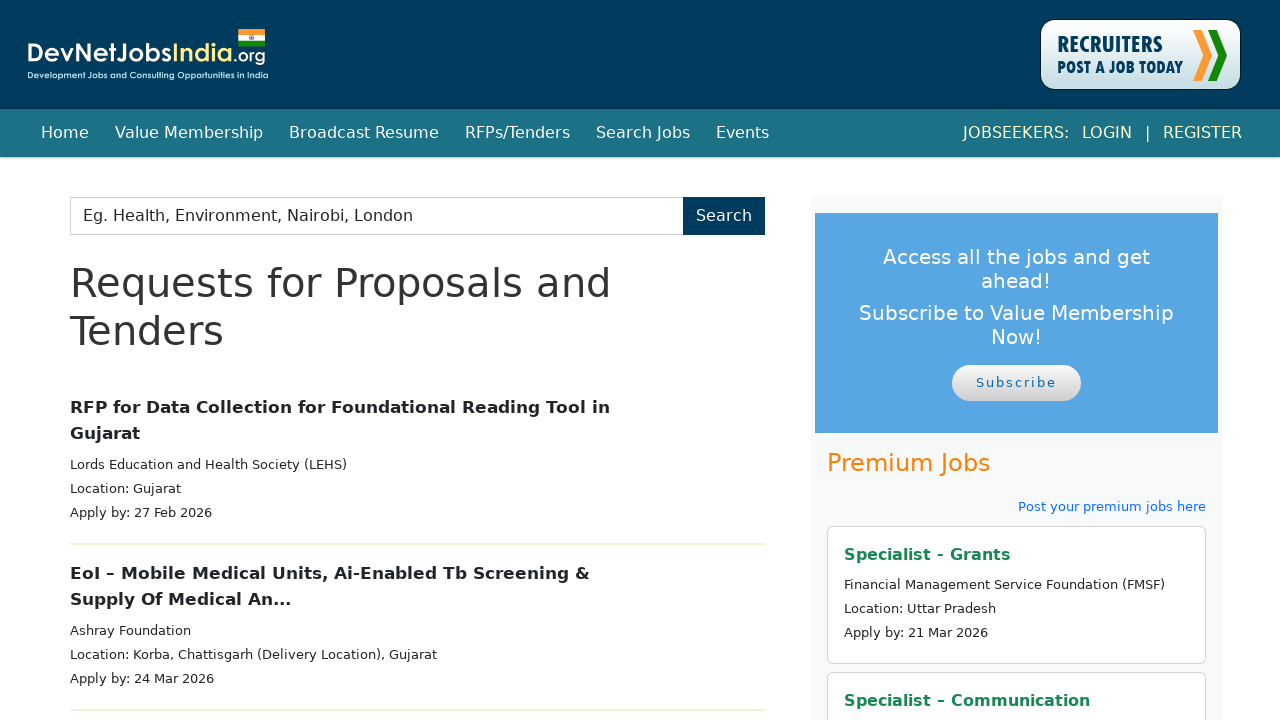

Cleared search field on #ContentPlaceHolder1_txtKeywords
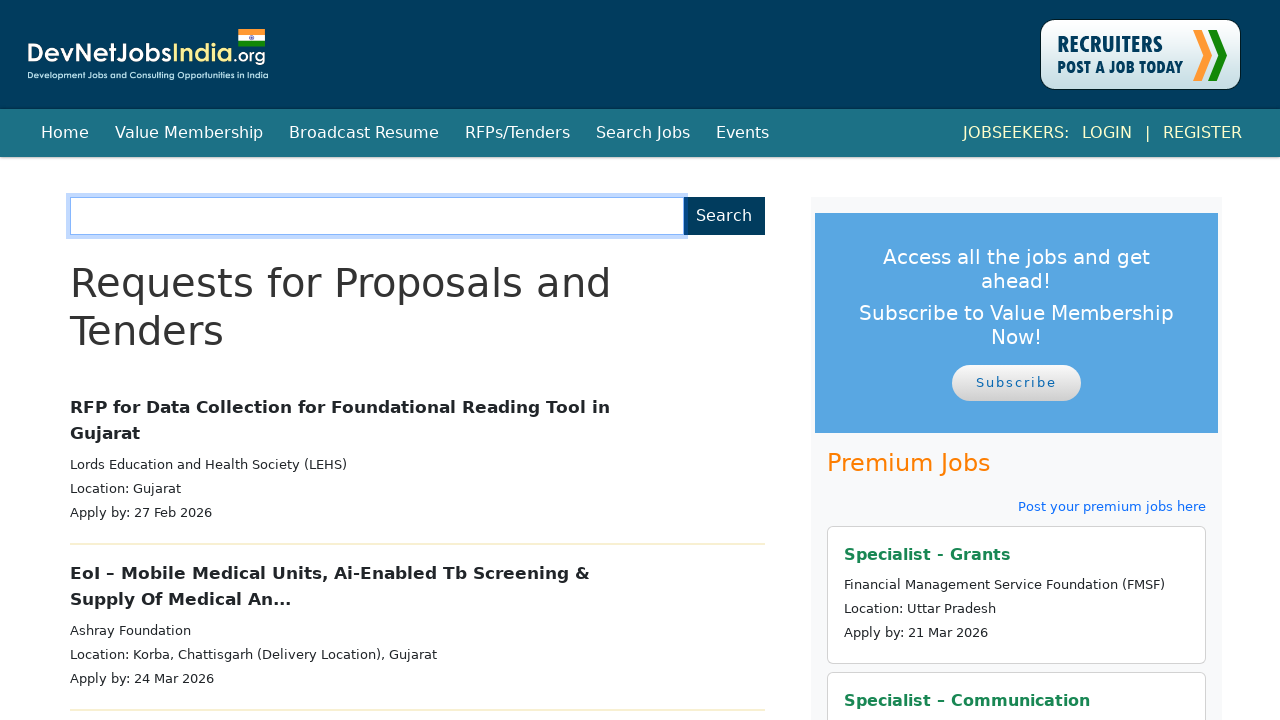

Filled search field with keyword 'Impact' on #ContentPlaceHolder1_txtKeywords
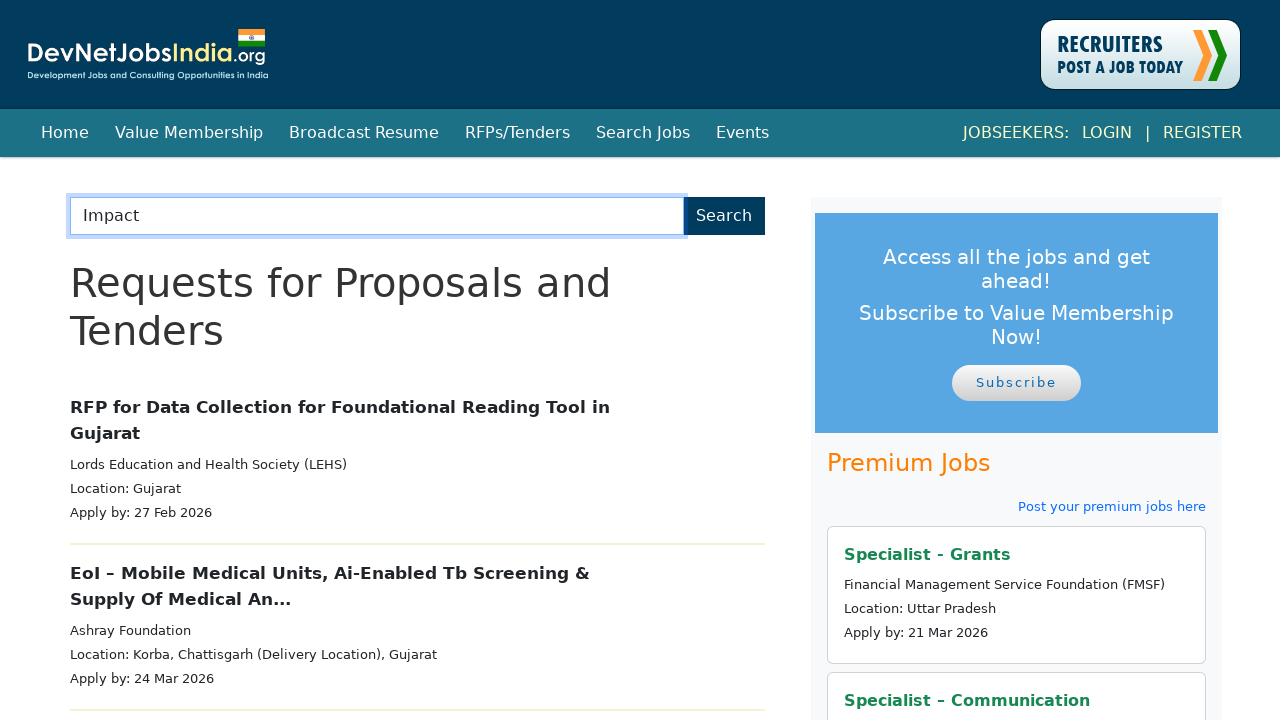

Clicked search button for keyword 'Impact' at (724, 216) on #ContentPlaceHolder1_imgSearchJob
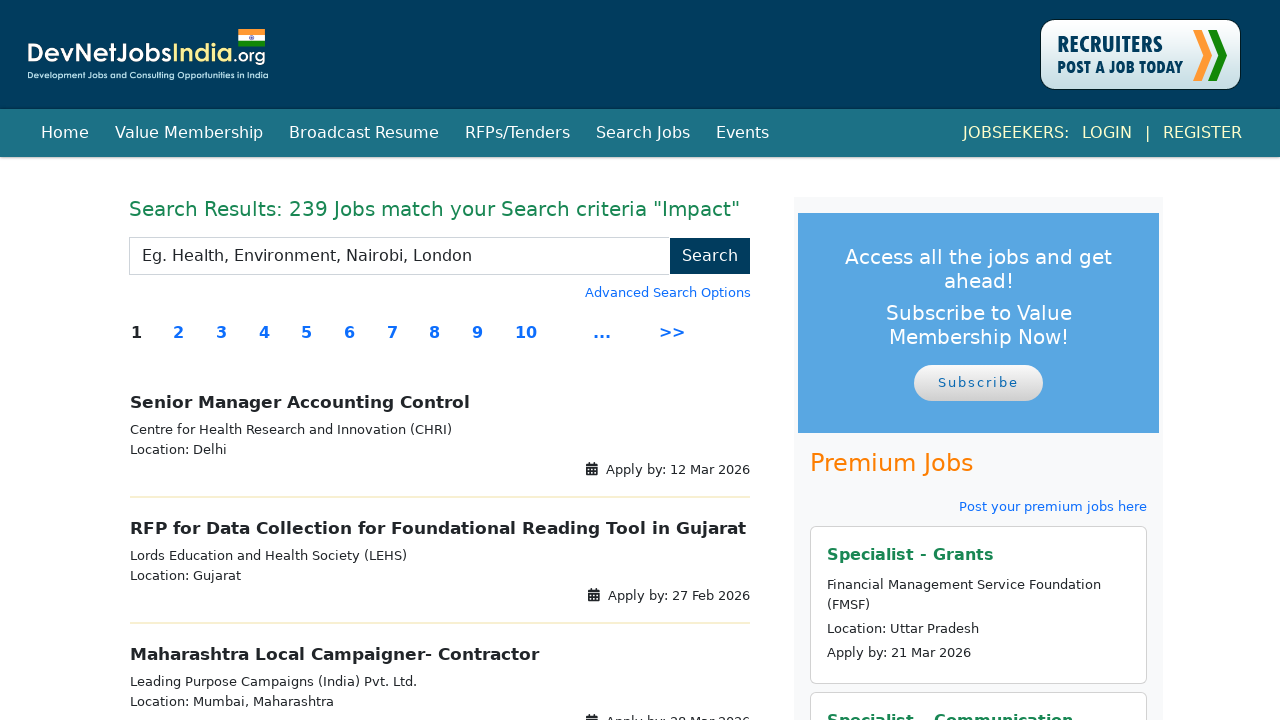

Search results loaded for keyword 'Impact'
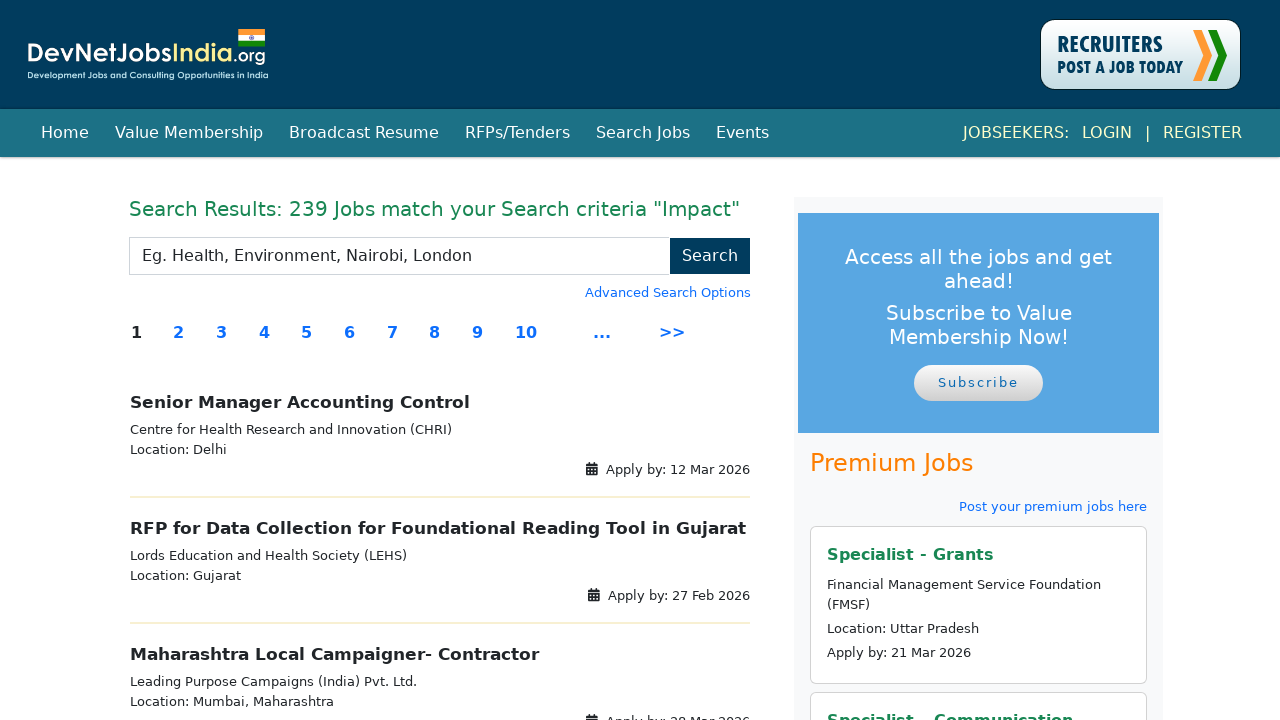

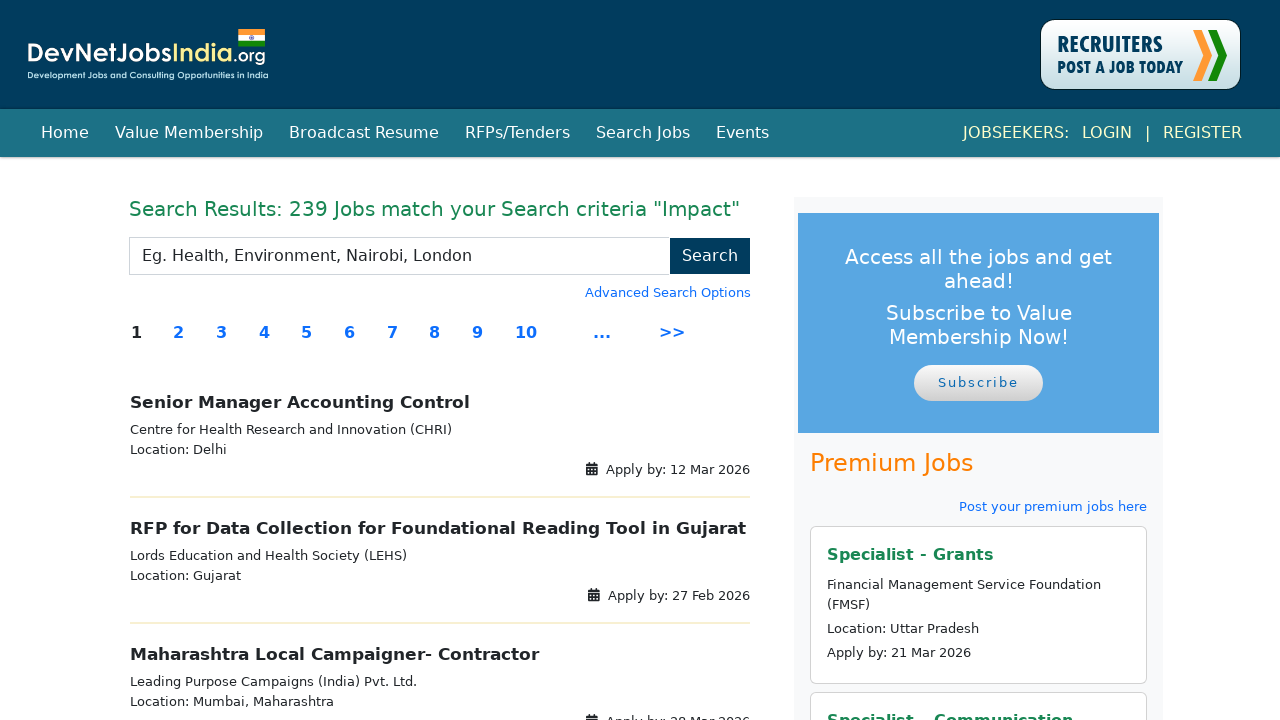